Navigates to the Actimind website and maximizes the browser window to view the full page content

Starting URL: https://www.actimind.com/

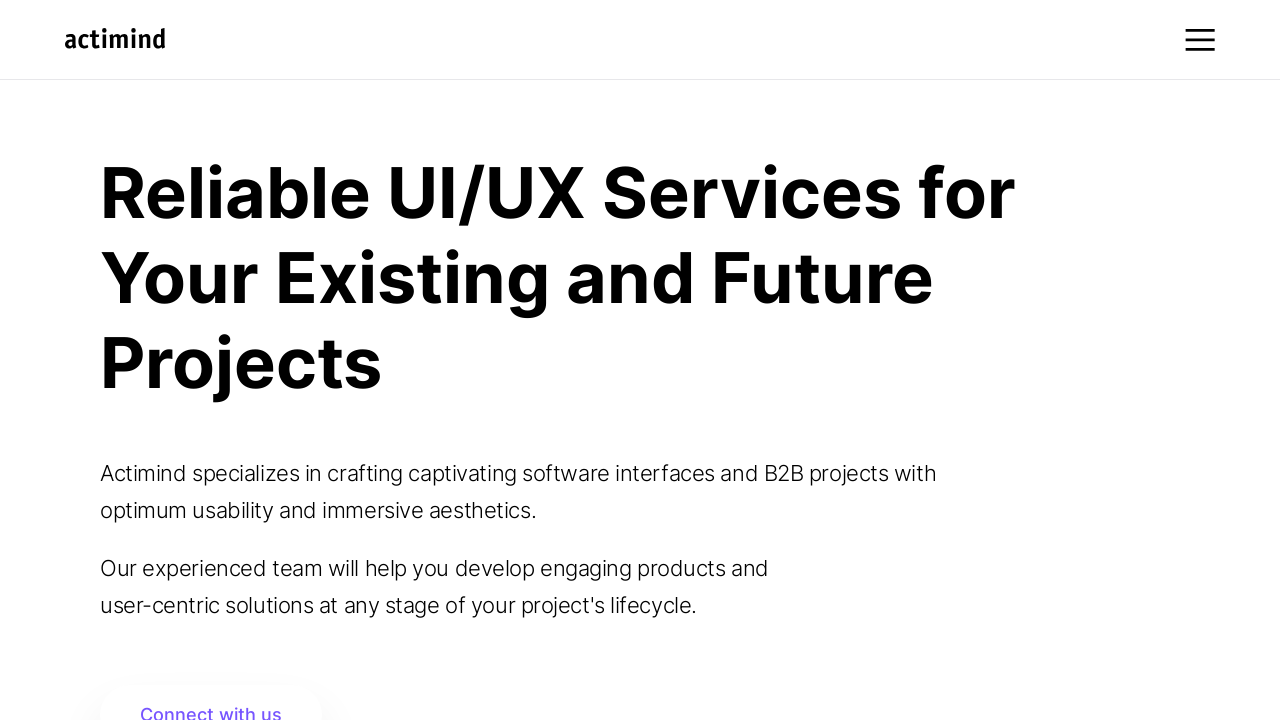

Navigated to Actimind website at https://www.actimind.com/
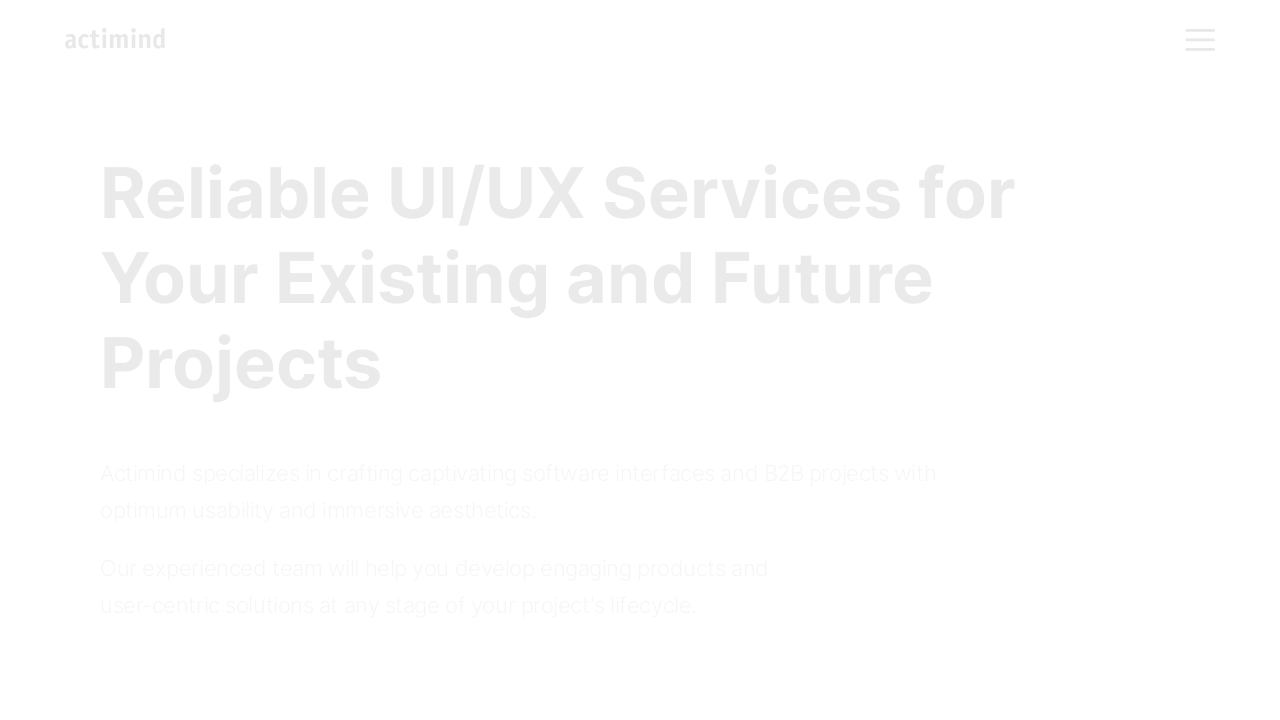

Maximized browser window to 1920x1080 resolution
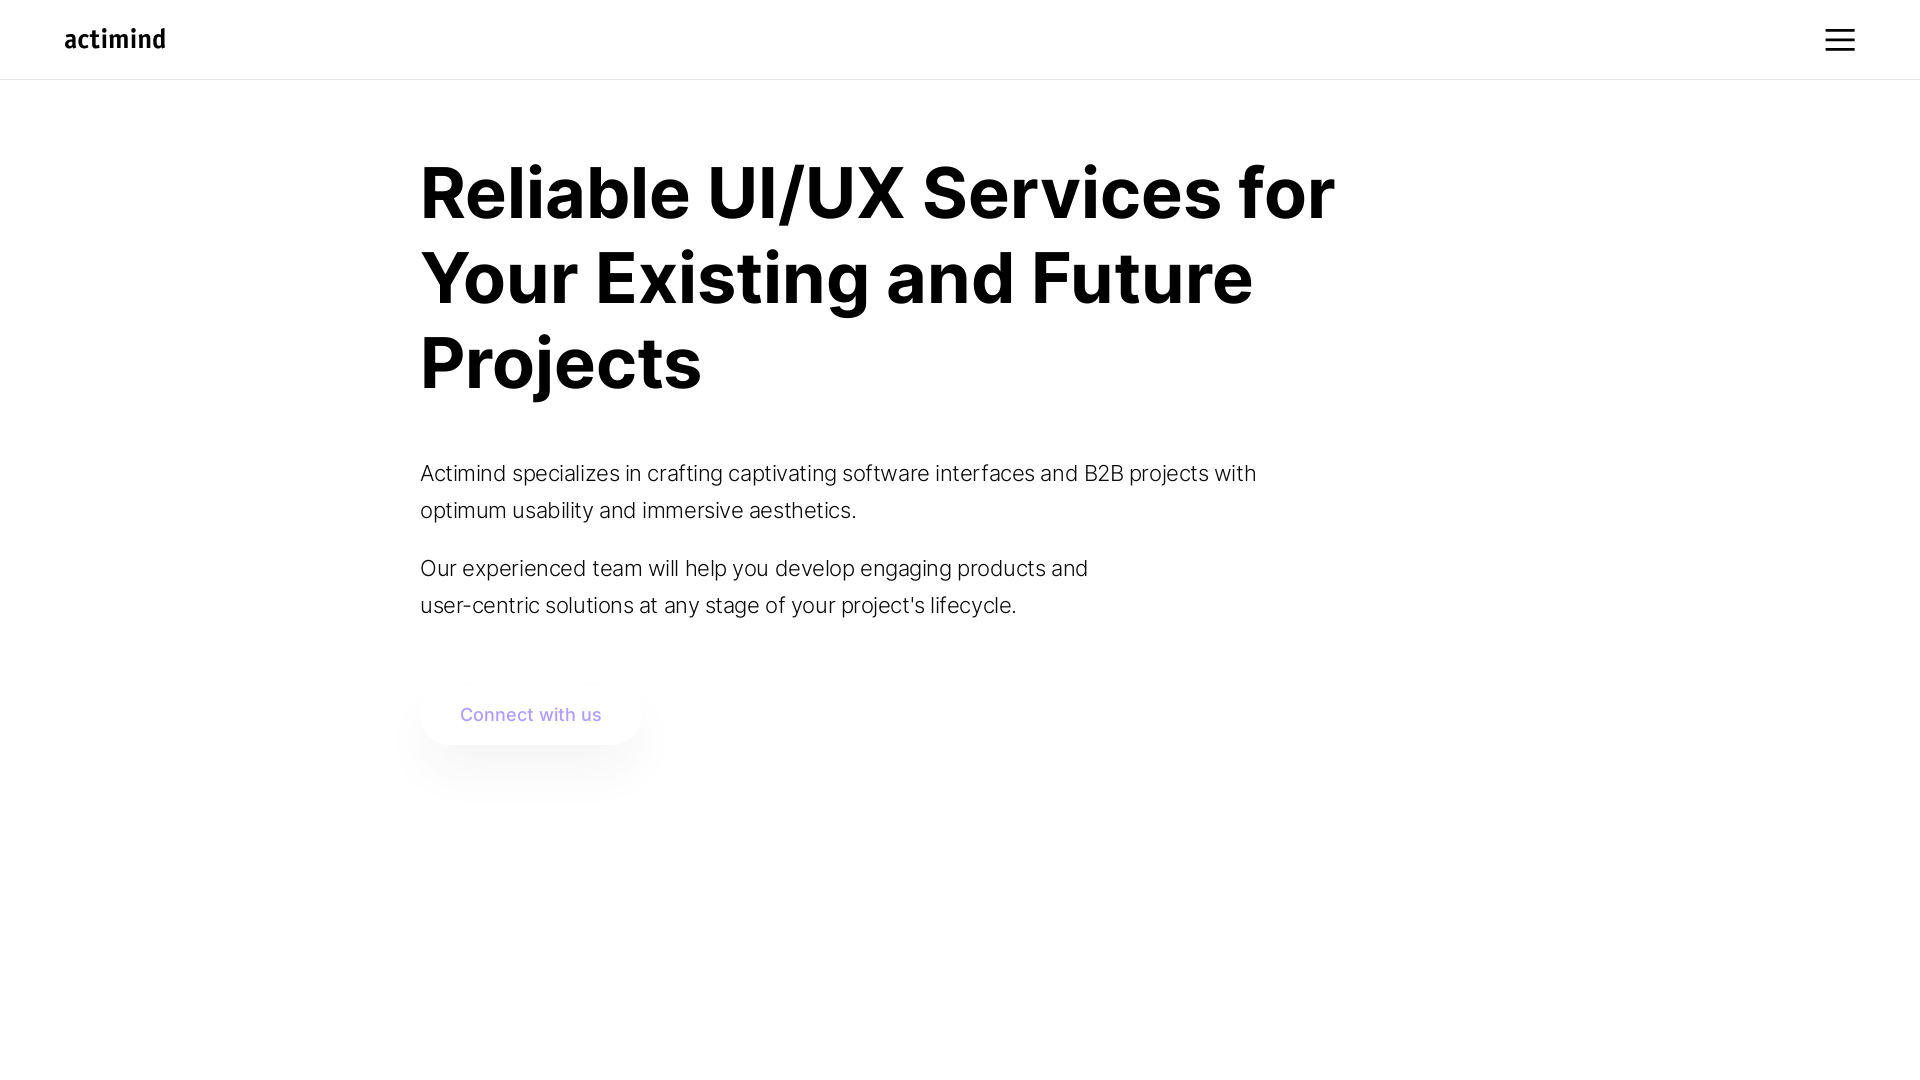

Page fully loaded - networkidle state reached
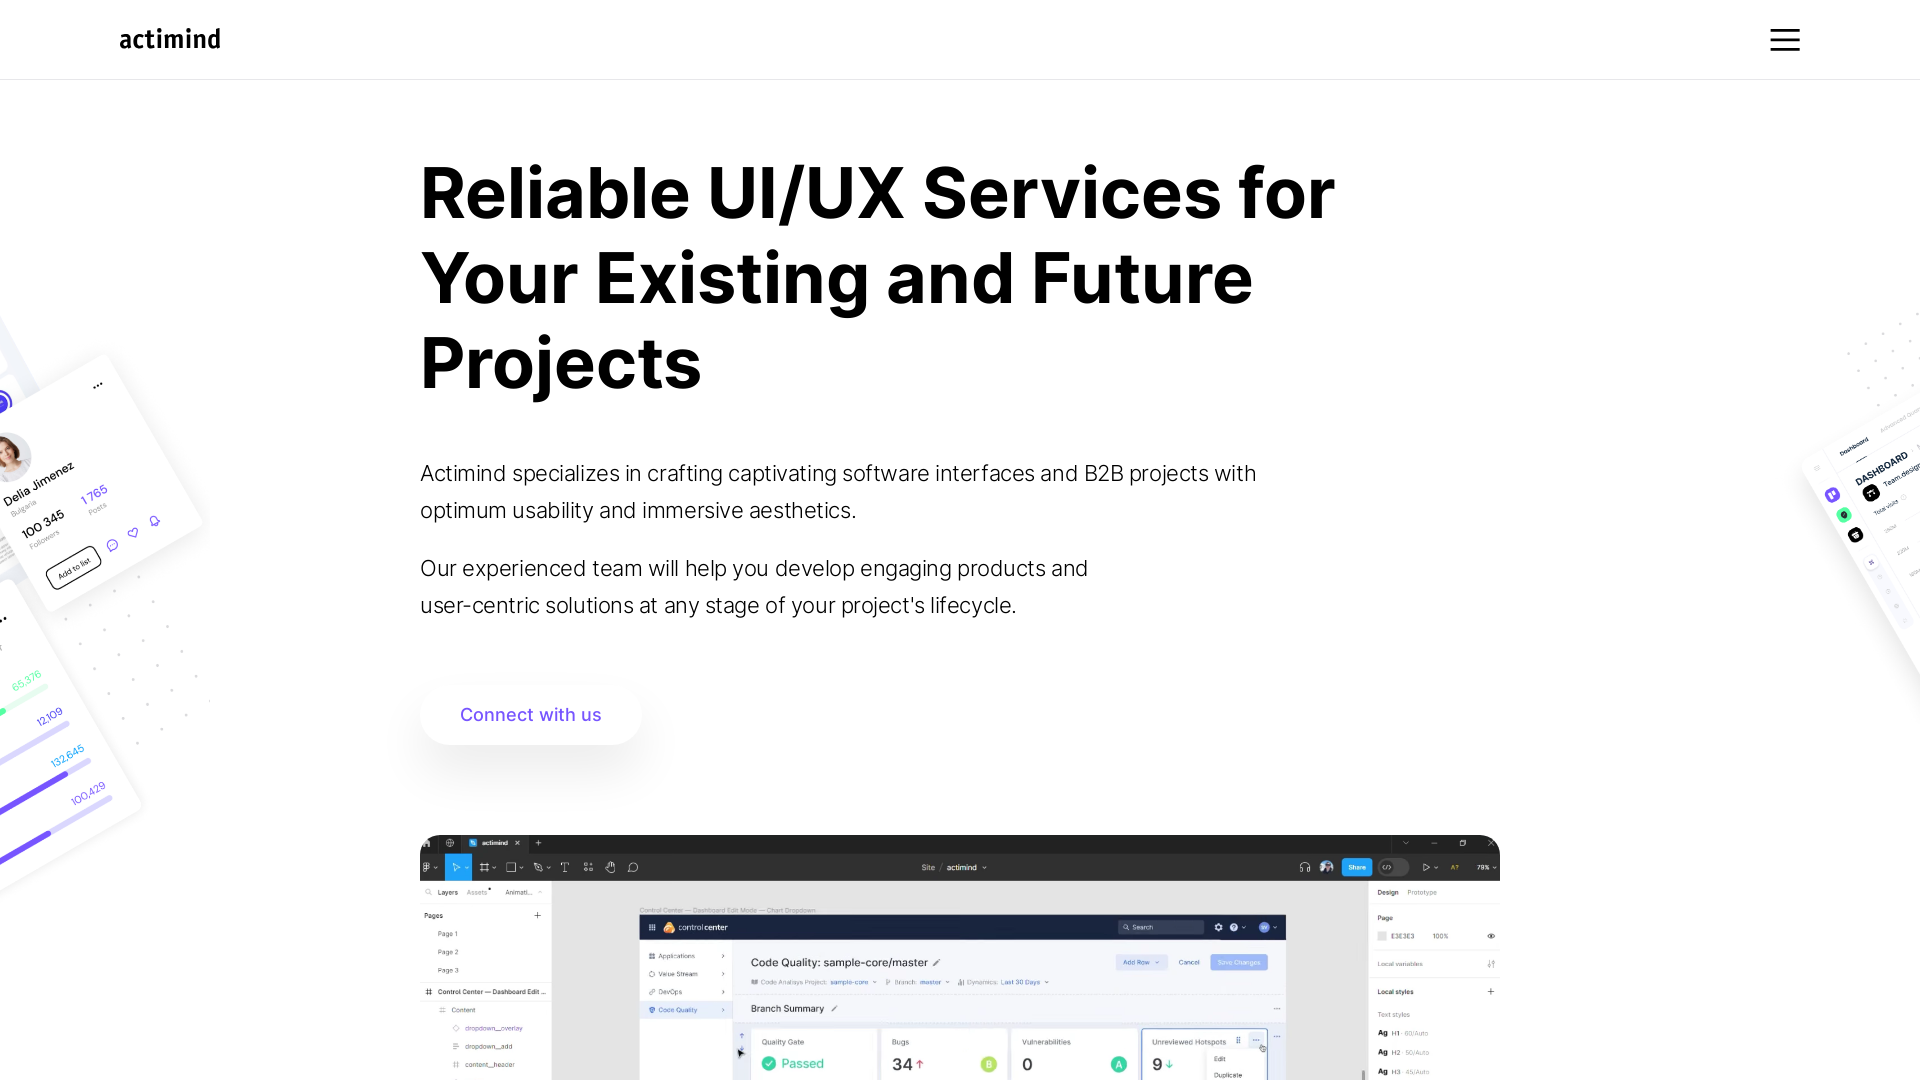

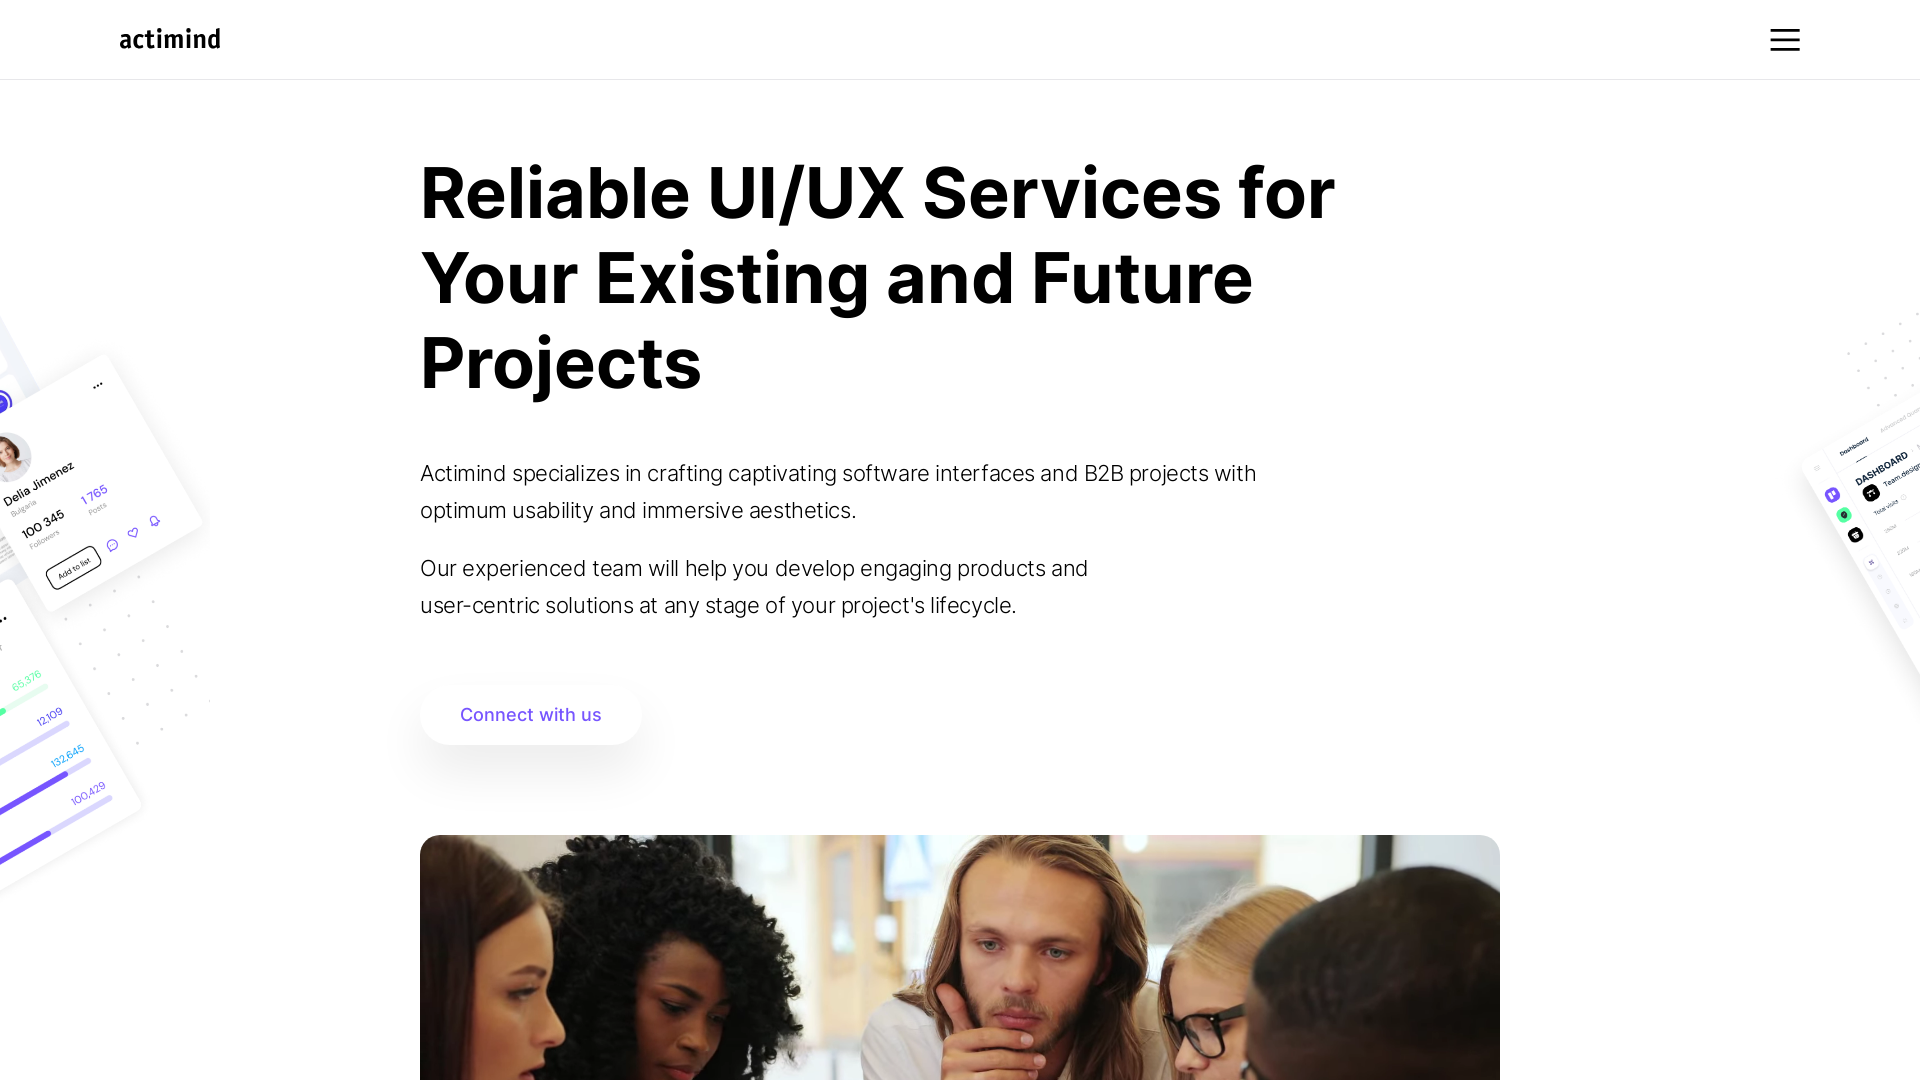